Navigates to the Playwright Java documentation intro page and clicks on the "Community" link in the navigation.

Starting URL: https://playwright.dev/java/docs/intro

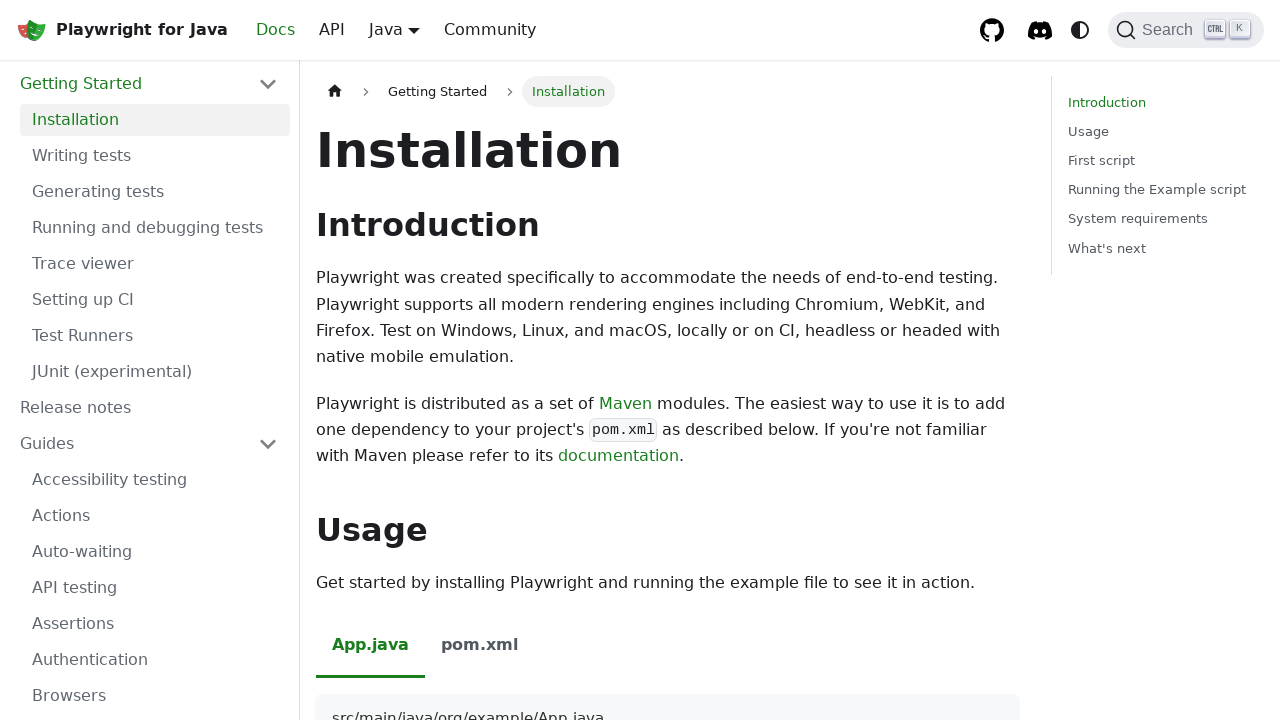

Navigated to Playwright Java documentation intro page
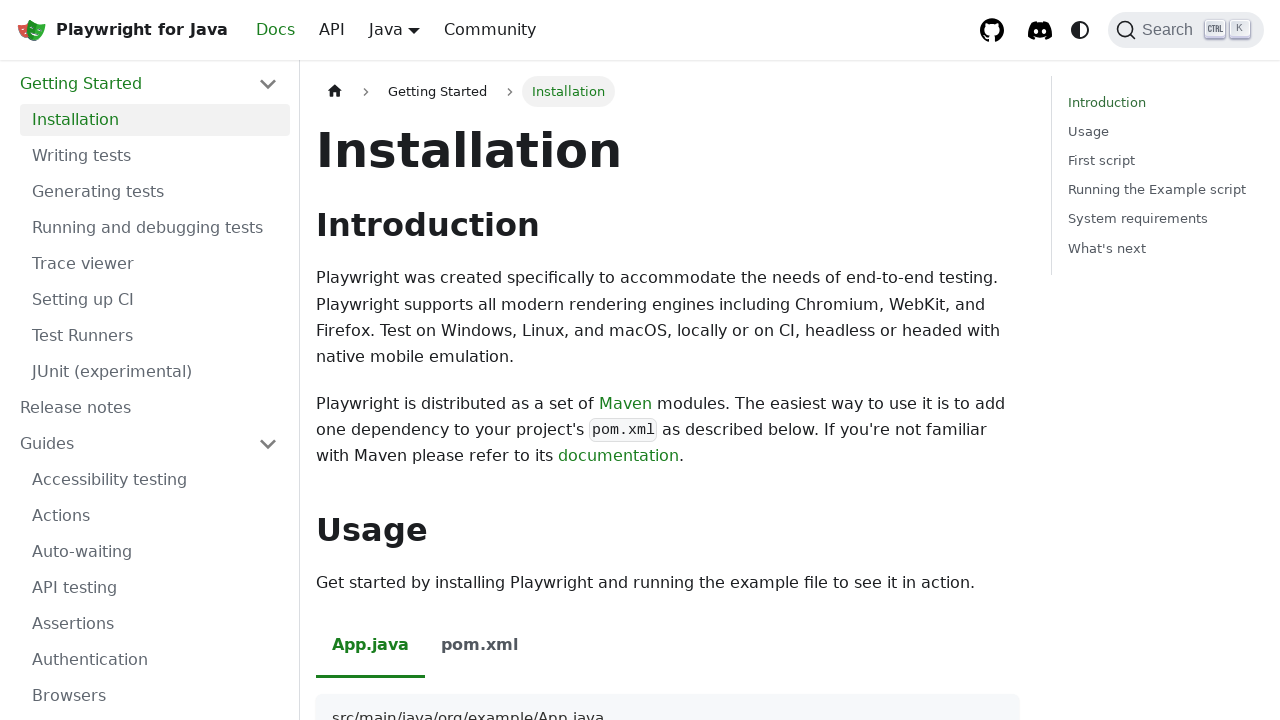

Clicked on the Community link in navigation at (490, 30) on a:has-text('Community')
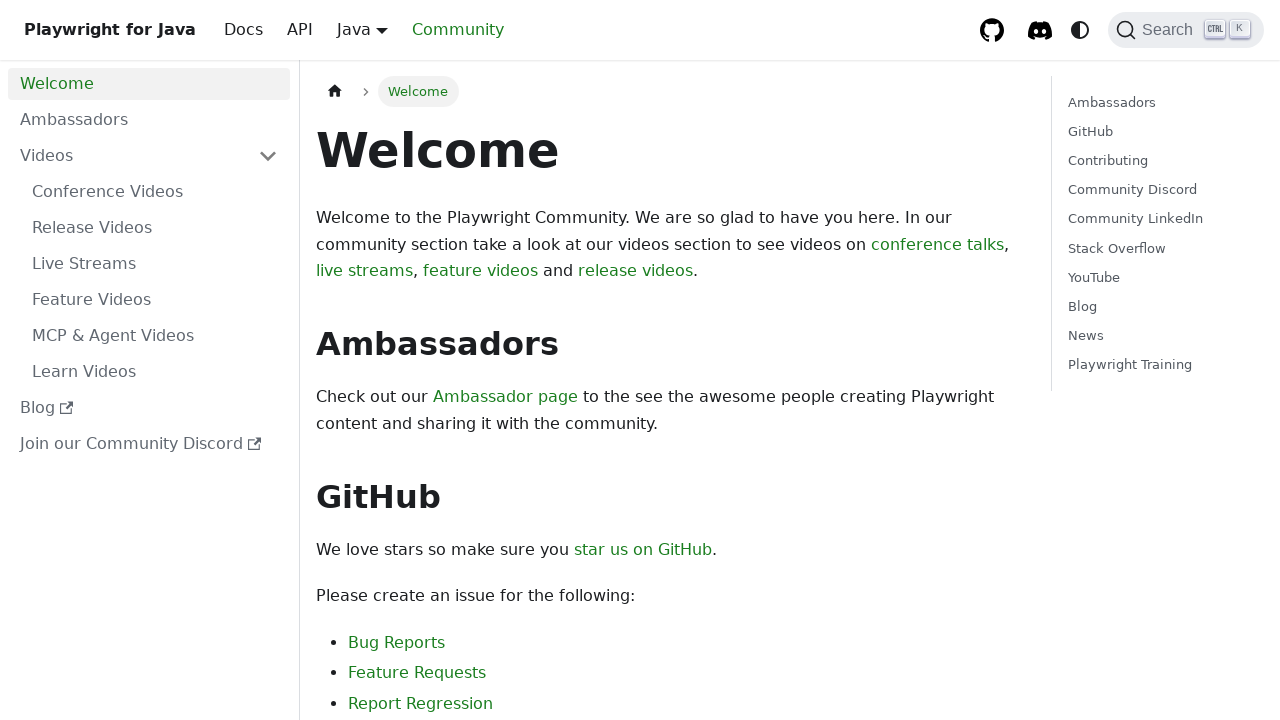

Page navigation completed and DOM content loaded
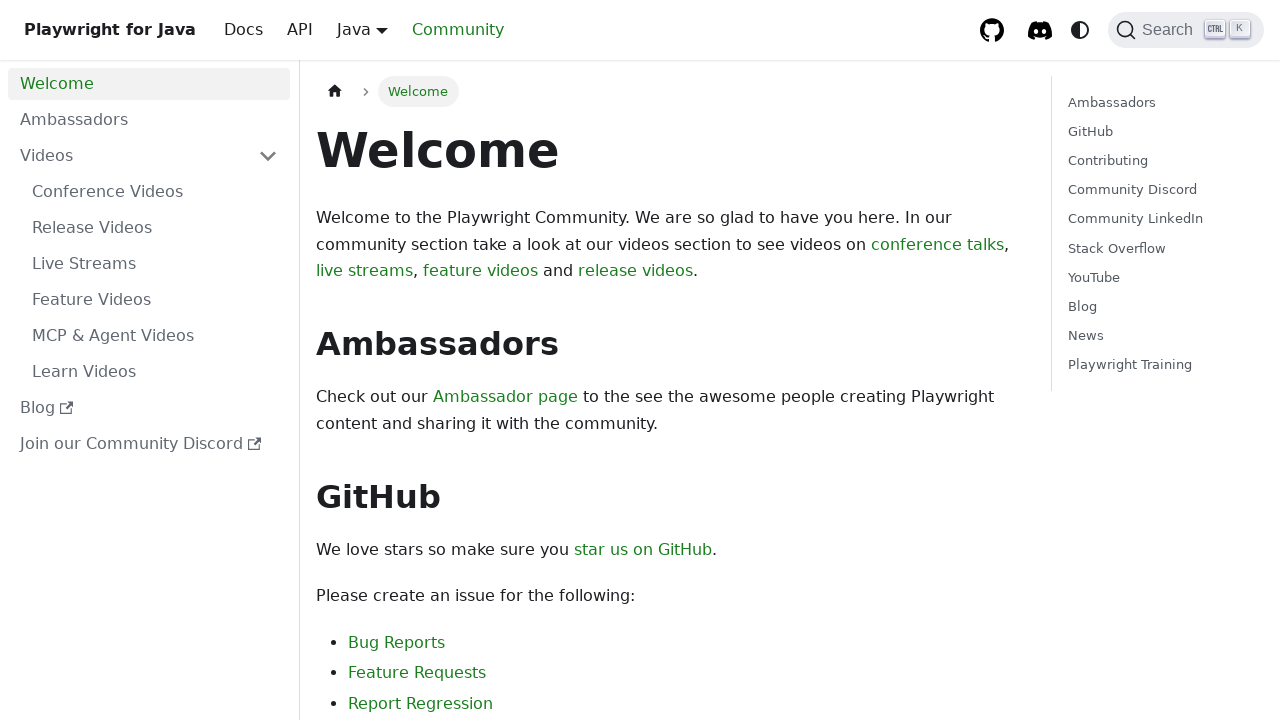

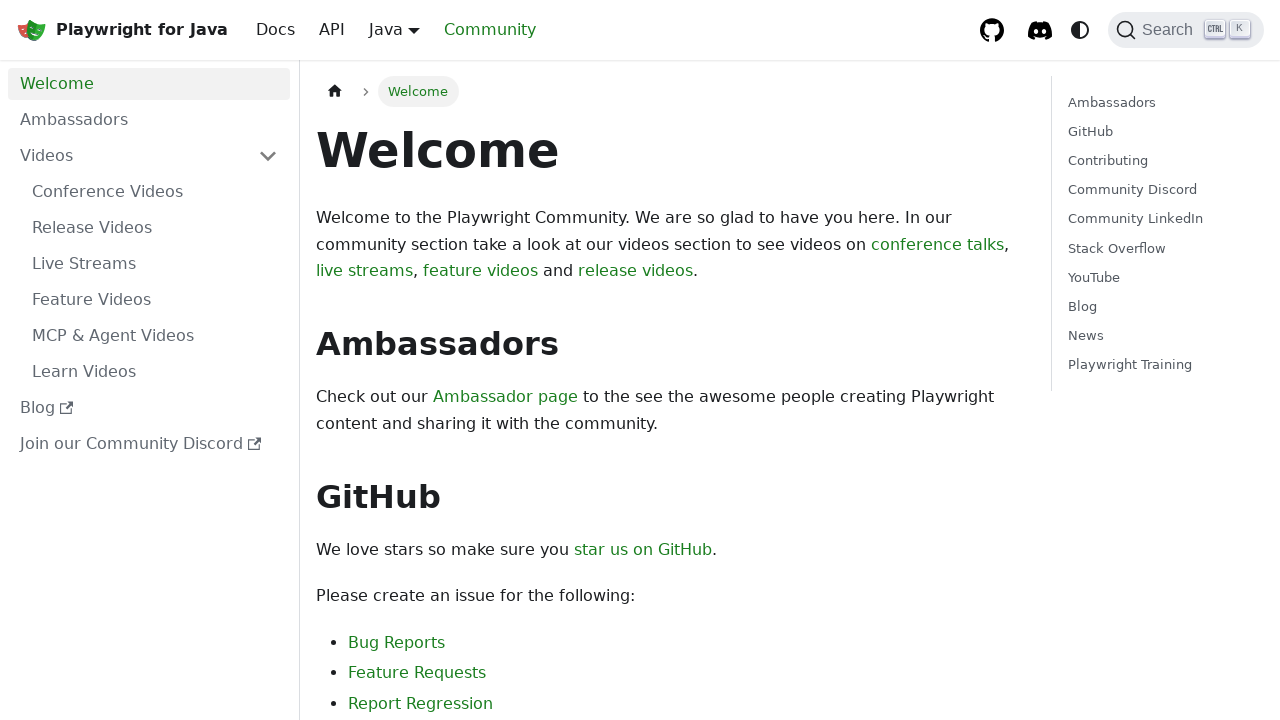